Tests right-click context menu functionality by right-clicking a button, selecting 'Paste' from the context menu, and handling the resulting alert

Starting URL: http://swisnl.github.io/jQuery-contextMenu/demo.html

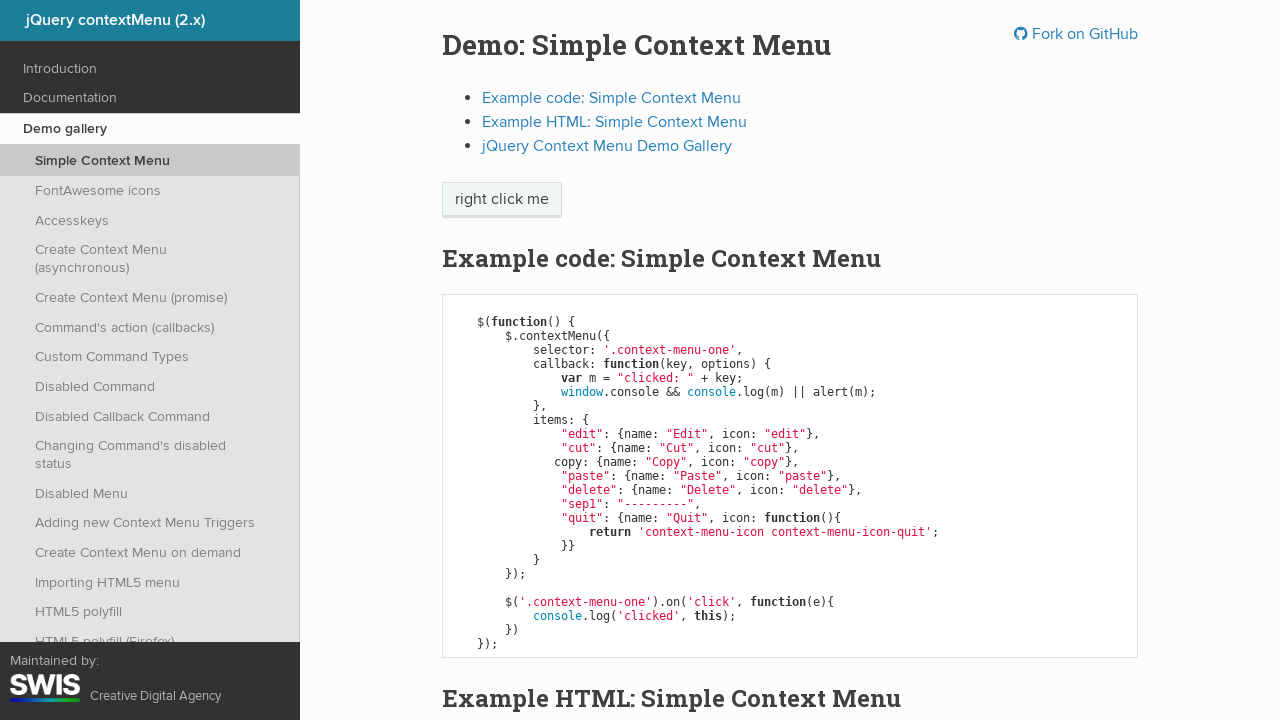

Located the context menu button element
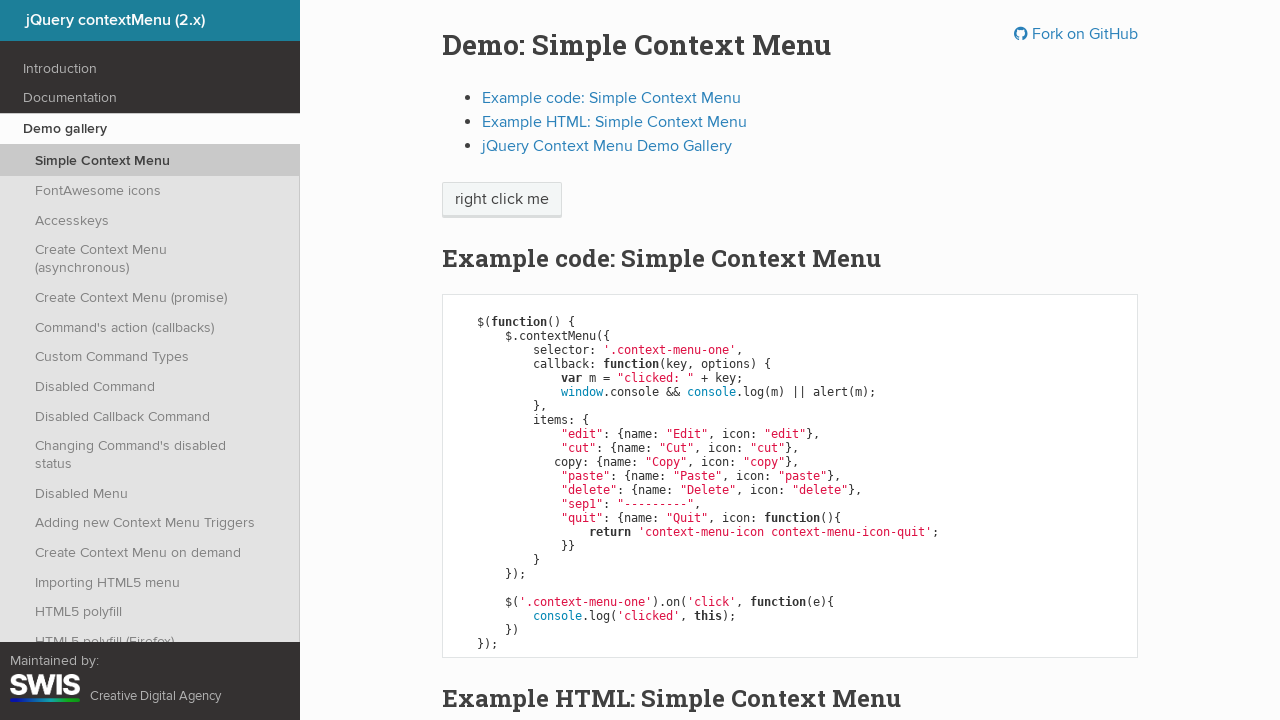

Right-clicked the button to open context menu at (502, 200) on xpath=//span[@class='context-menu-one btn btn-neutral']
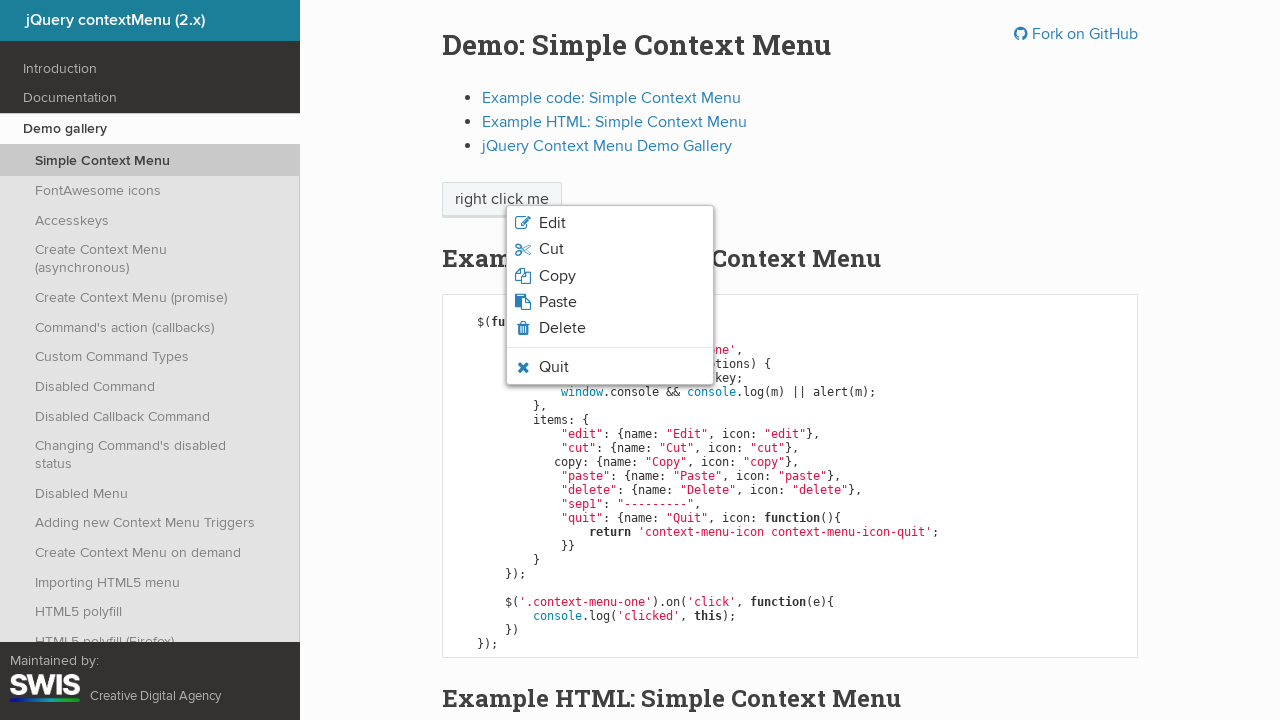

Clicked 'Paste' option from the context menu at (558, 302) on xpath=//span[normalize-space()='Paste']
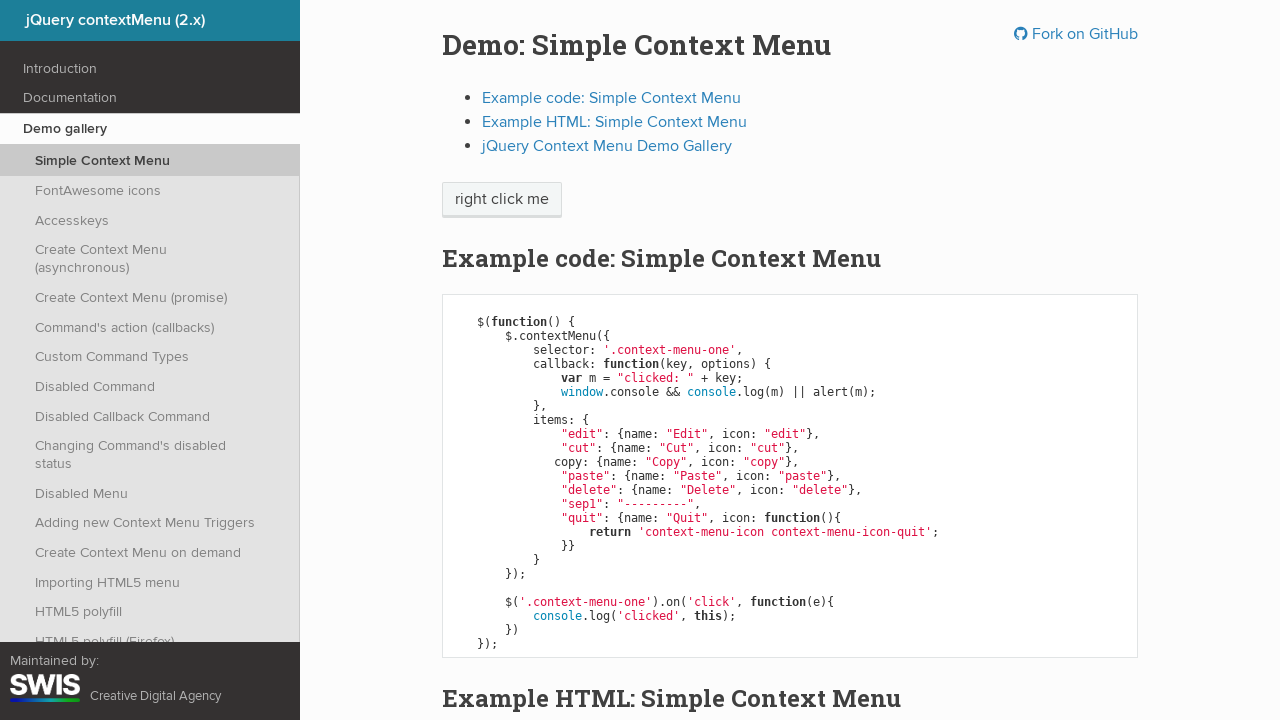

Set up dialog handler to accept alert
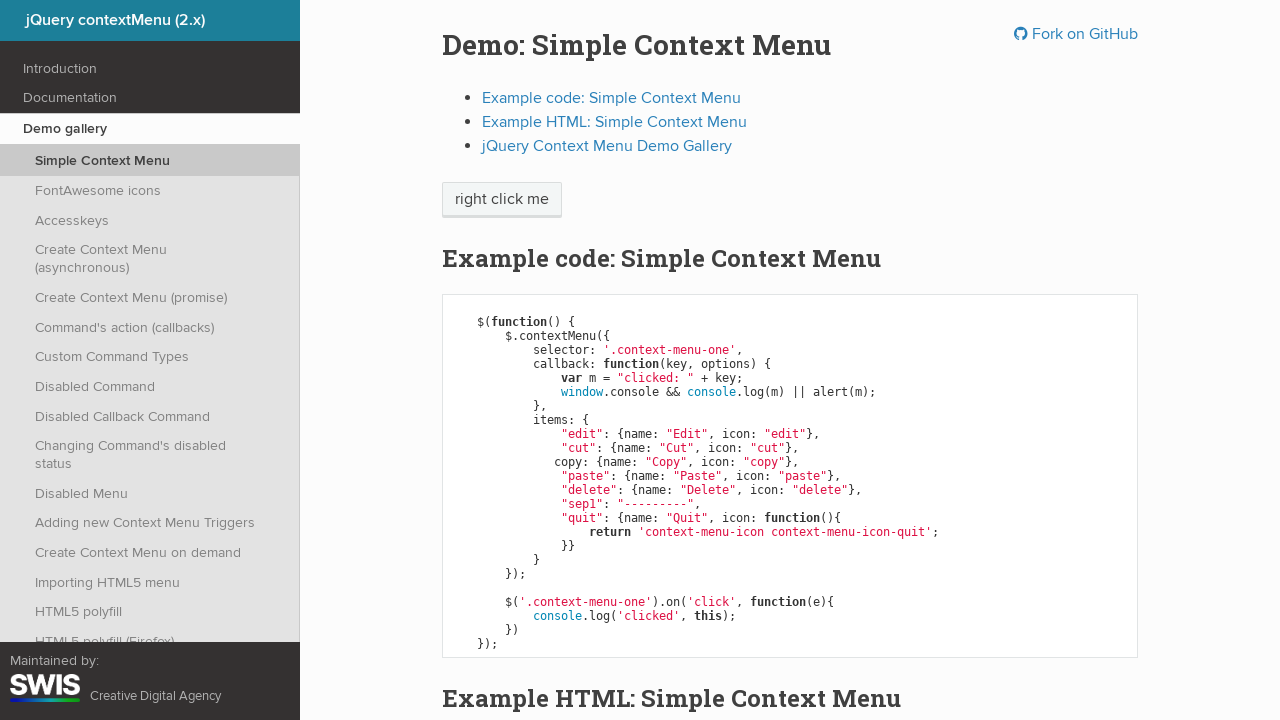

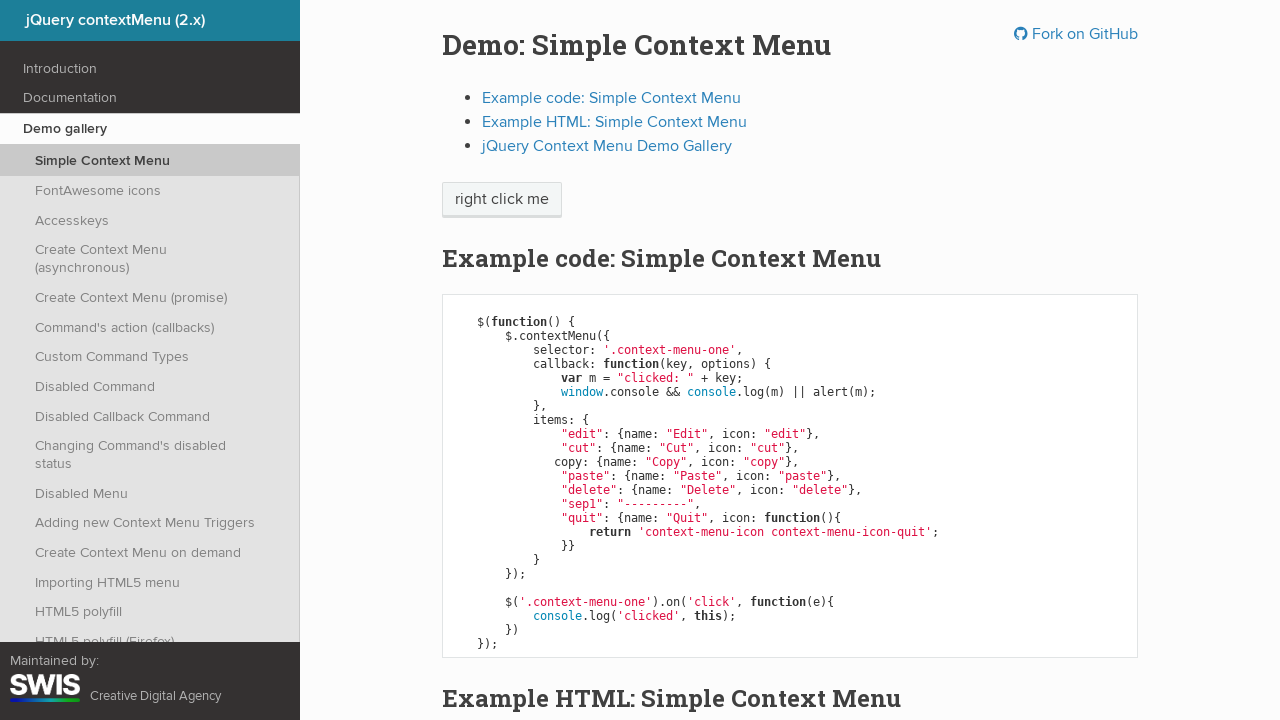